Tests triggering a blur event by physically clicking on an element and then tabbing away from it

Starting URL: https://testpages.herokuapp.com/styled/events/javascript-events.html

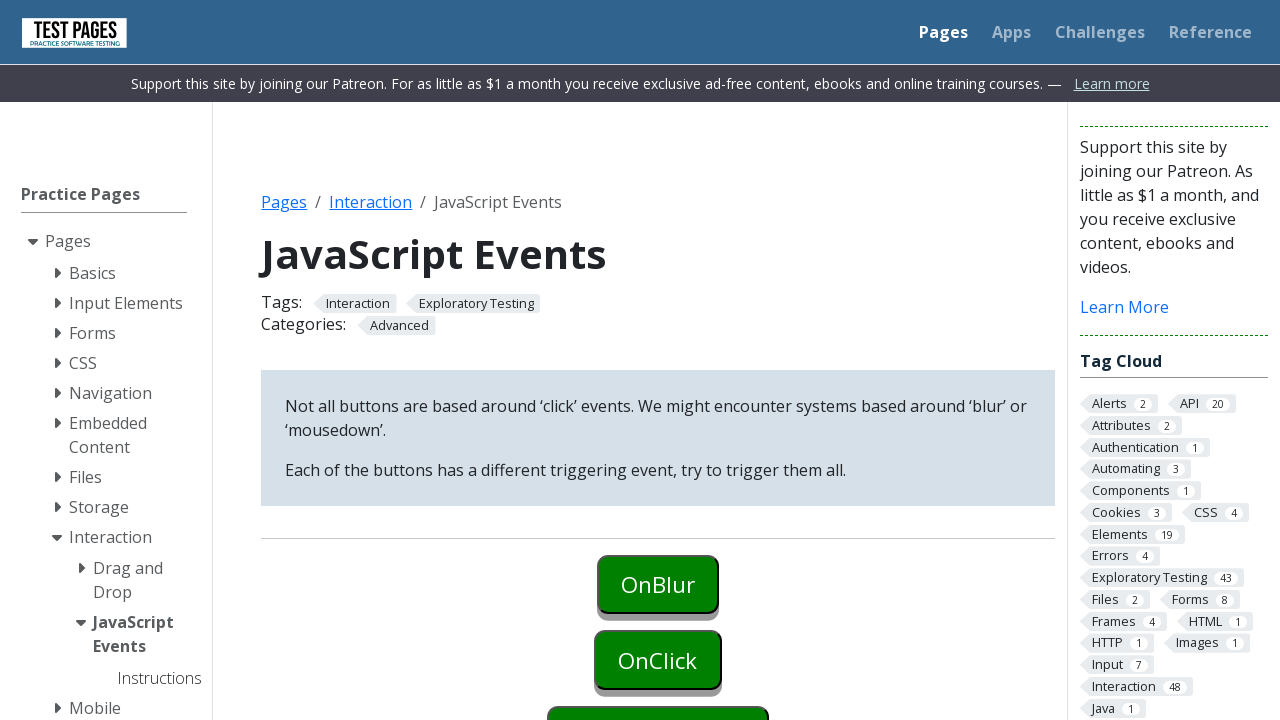

Located the onblur button element
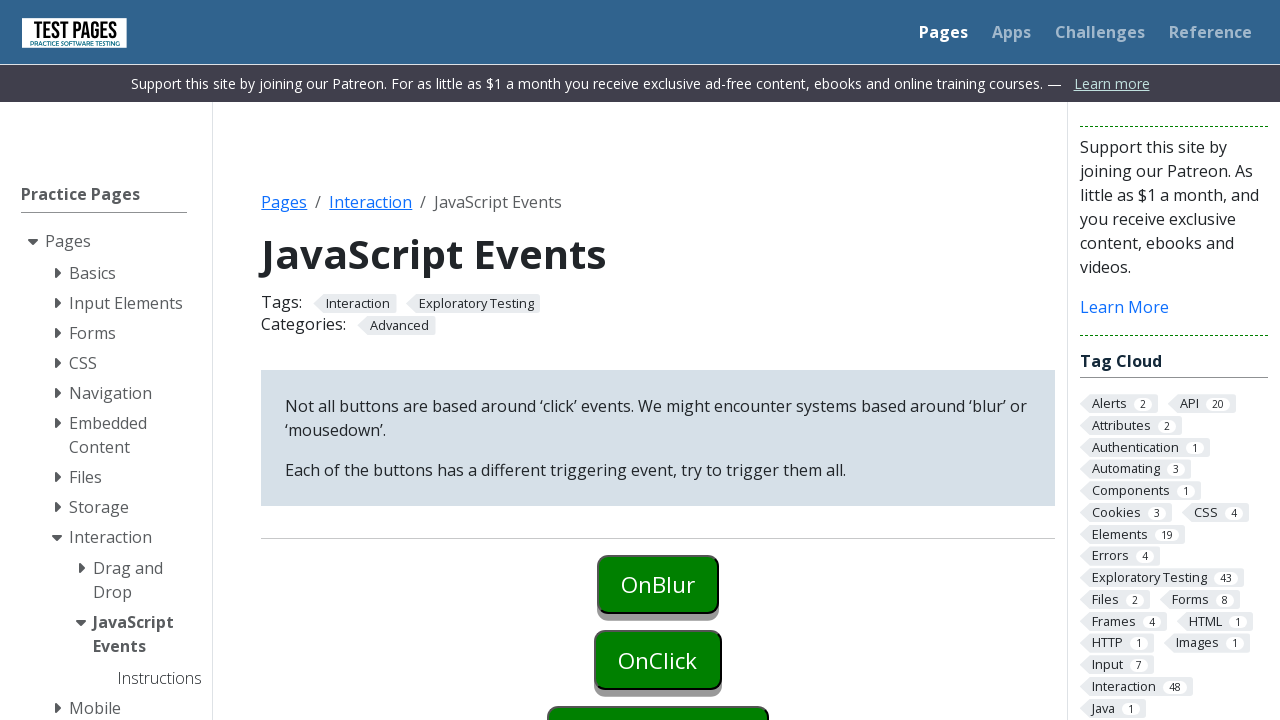

Located the onblurstatus element
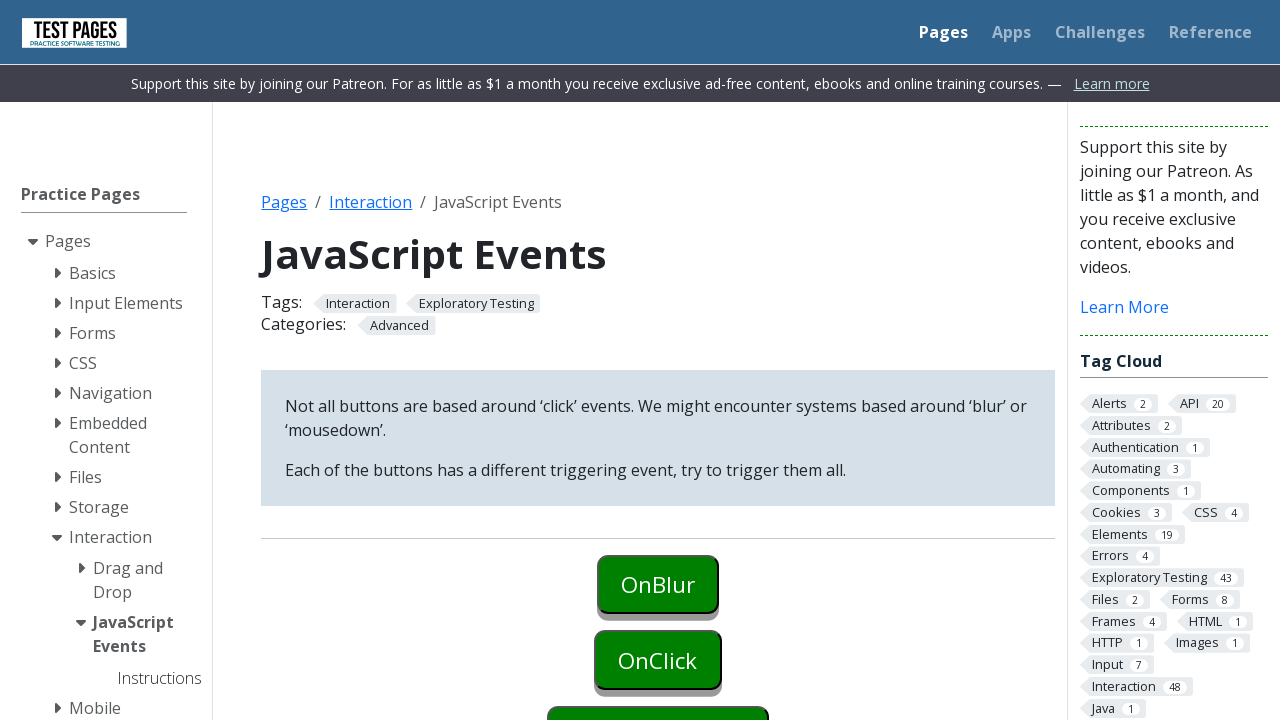

Verified initial status is empty
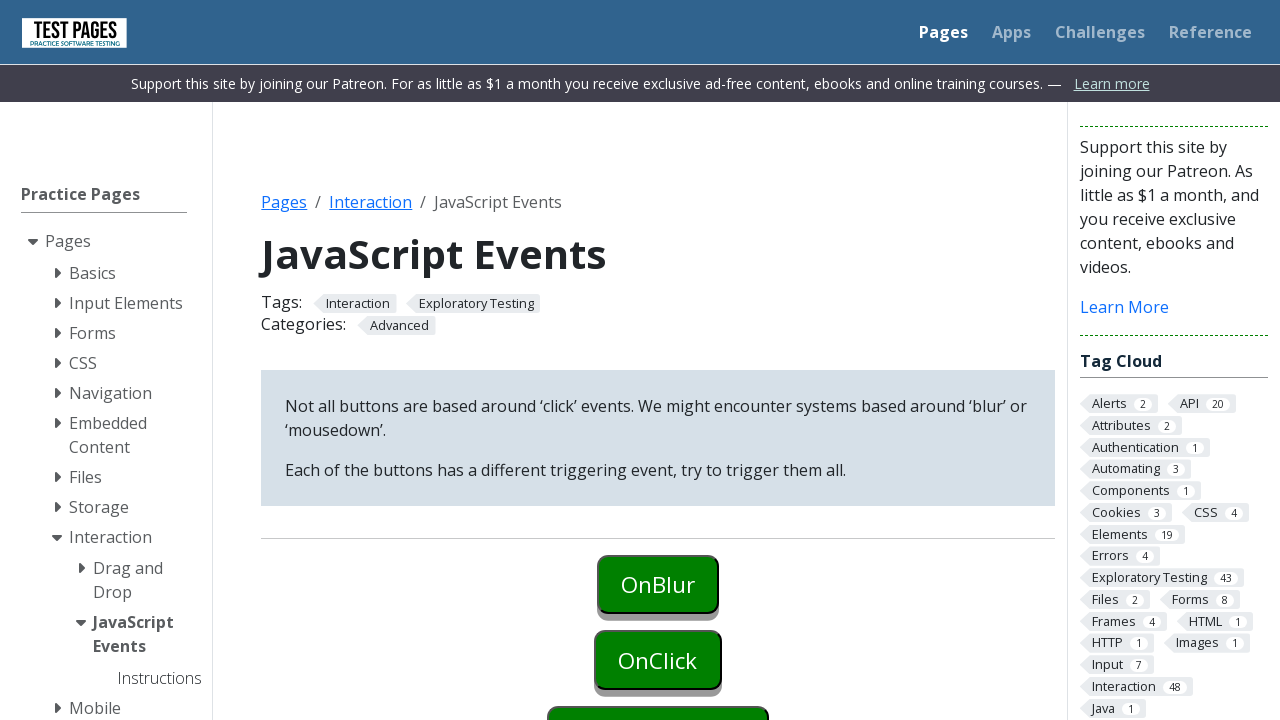

Physically clicked the onblur button at (658, 584) on #onblur
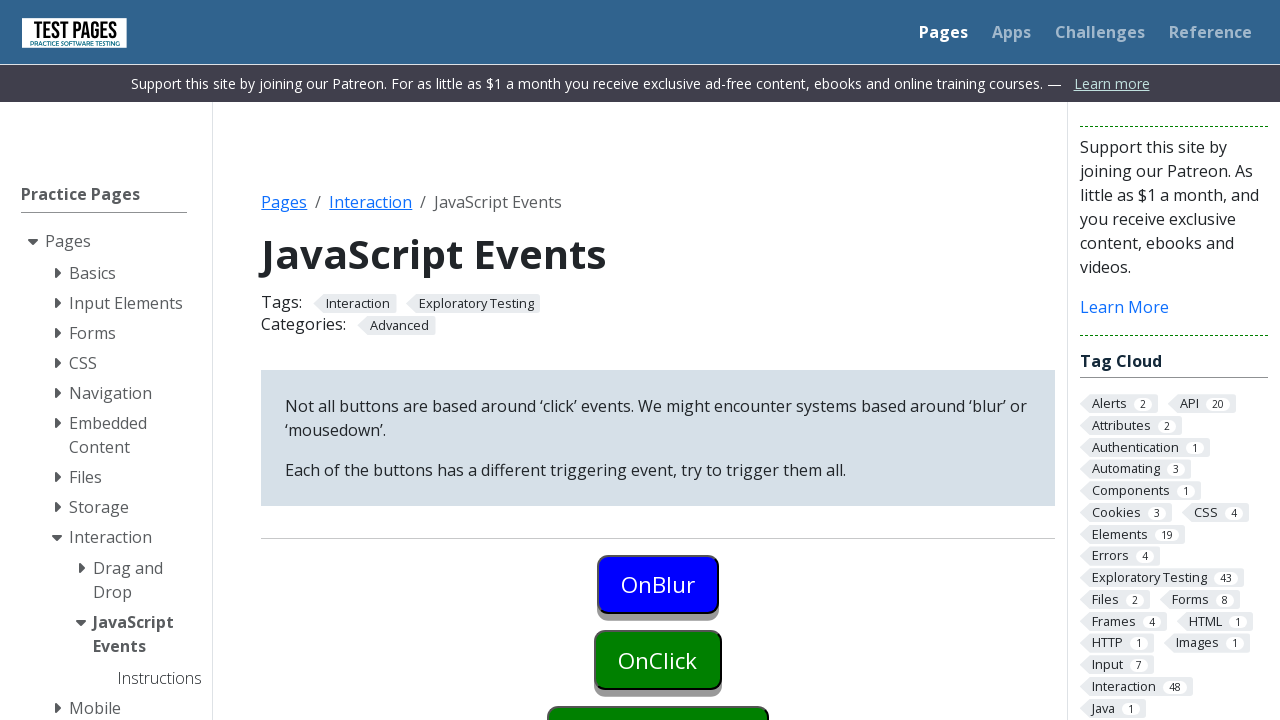

Pressed Tab key to trigger blur event
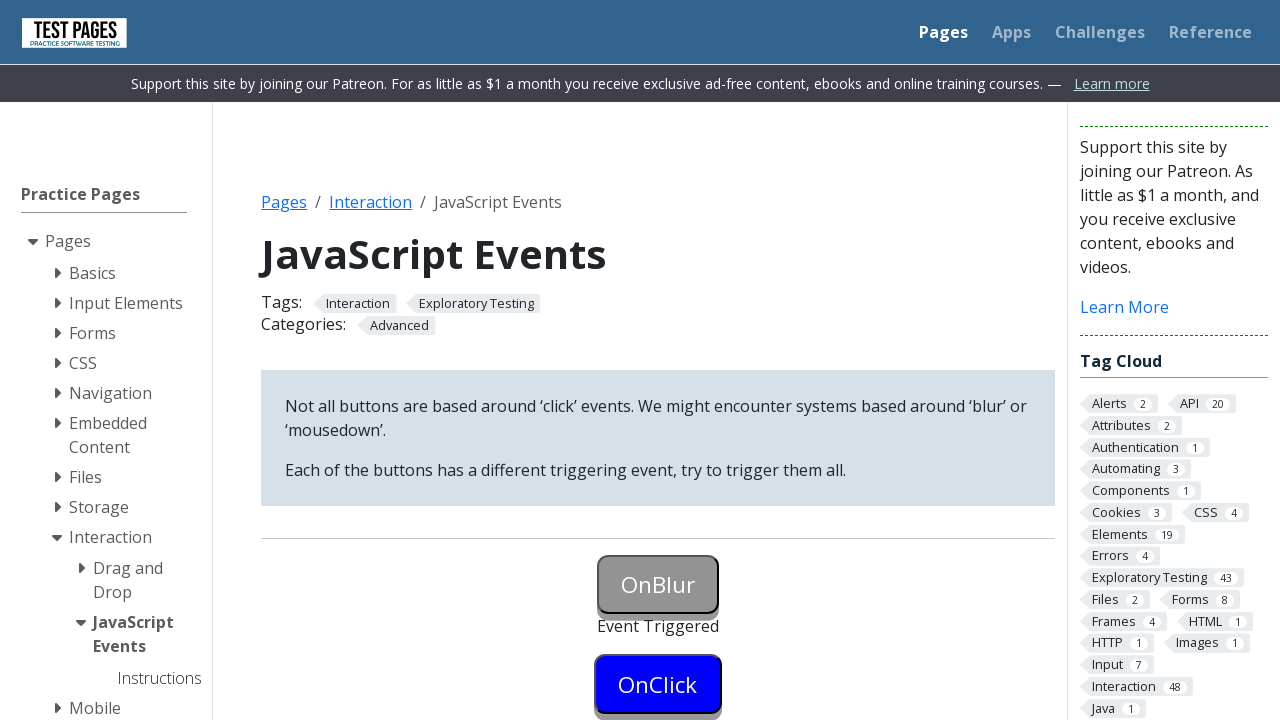

Verified blur event was triggered successfully
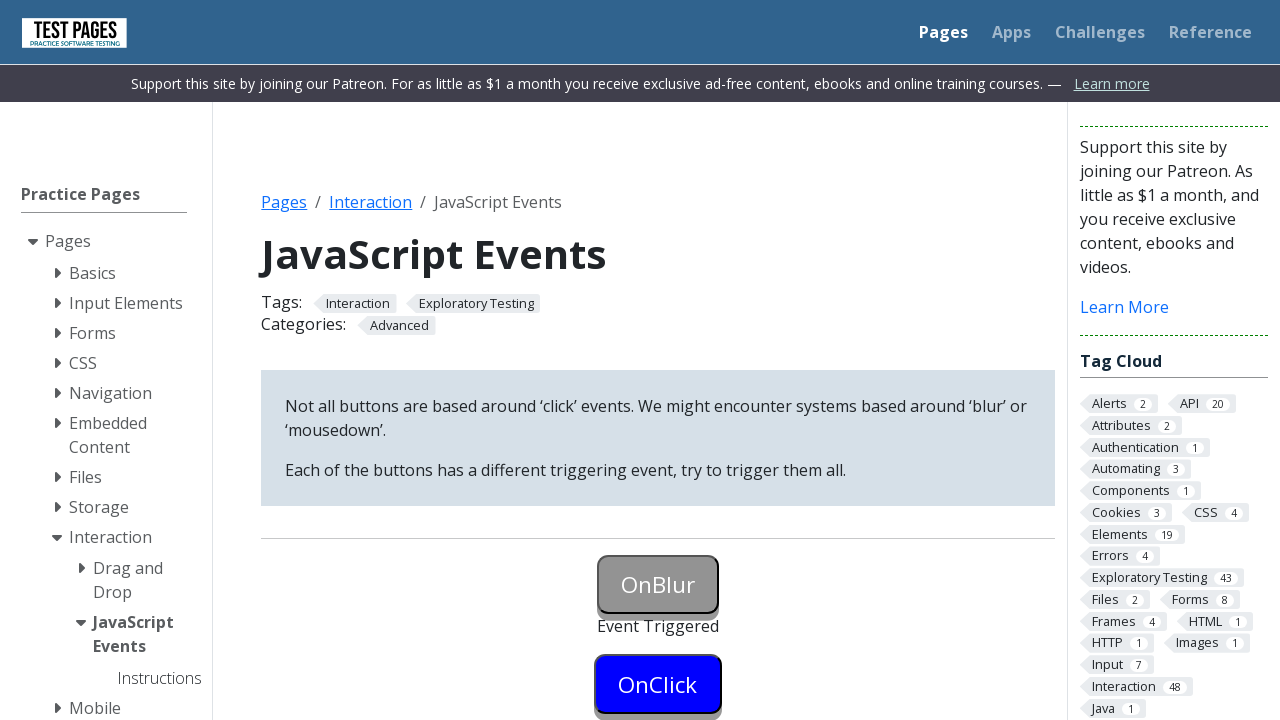

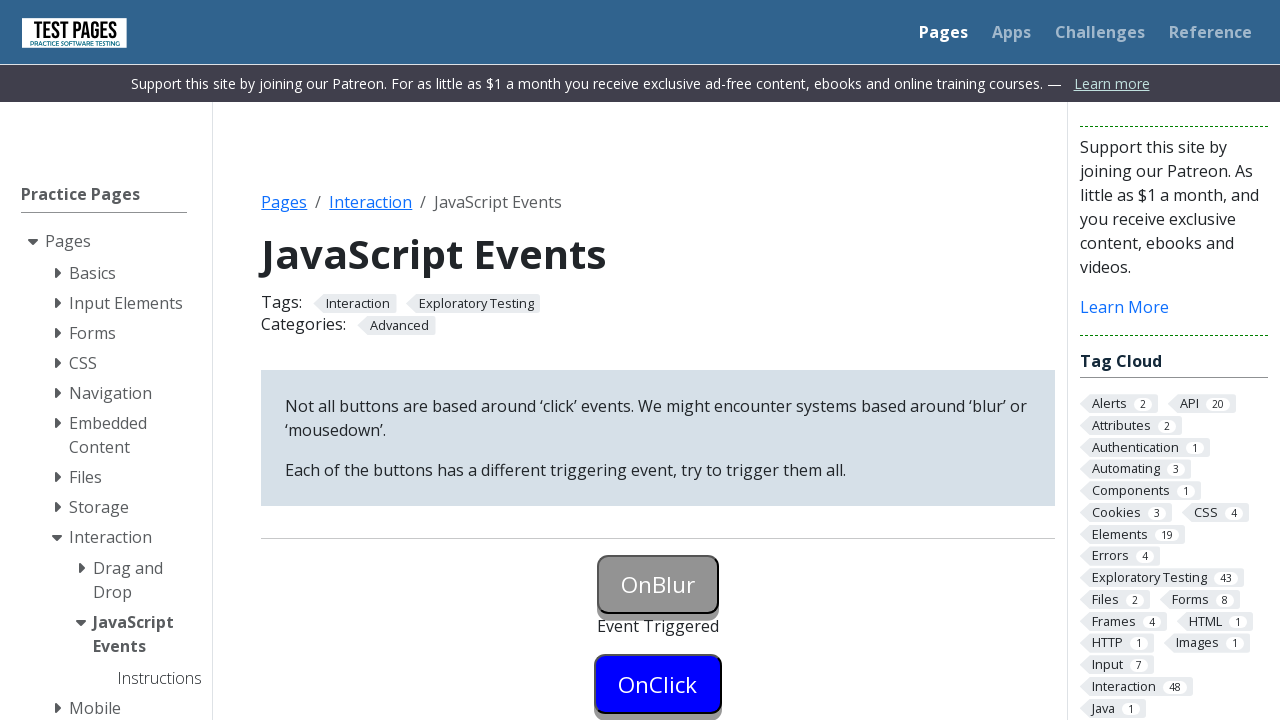